Tests that pressing Tab moves focus away from the textarea

Starting URL: https://codebeautify.org/html-textarea-generator

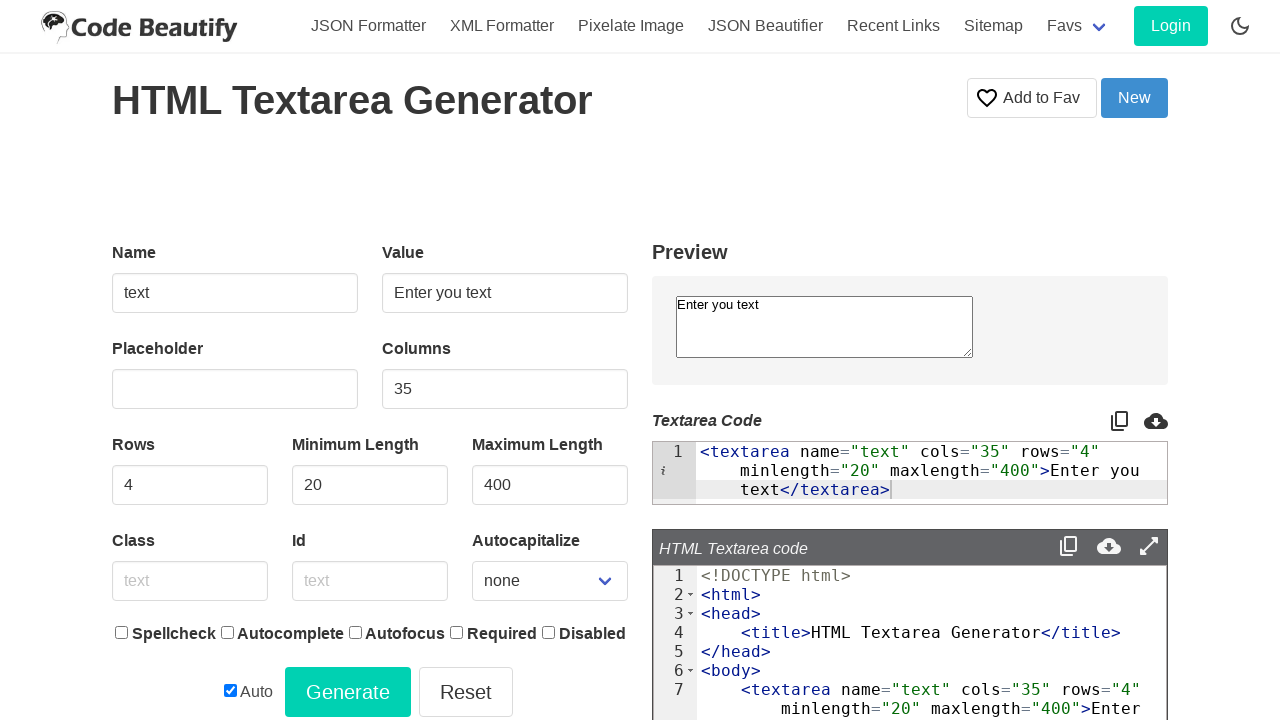

Clicked textarea to focus it at (824, 326) on textarea[name='text']
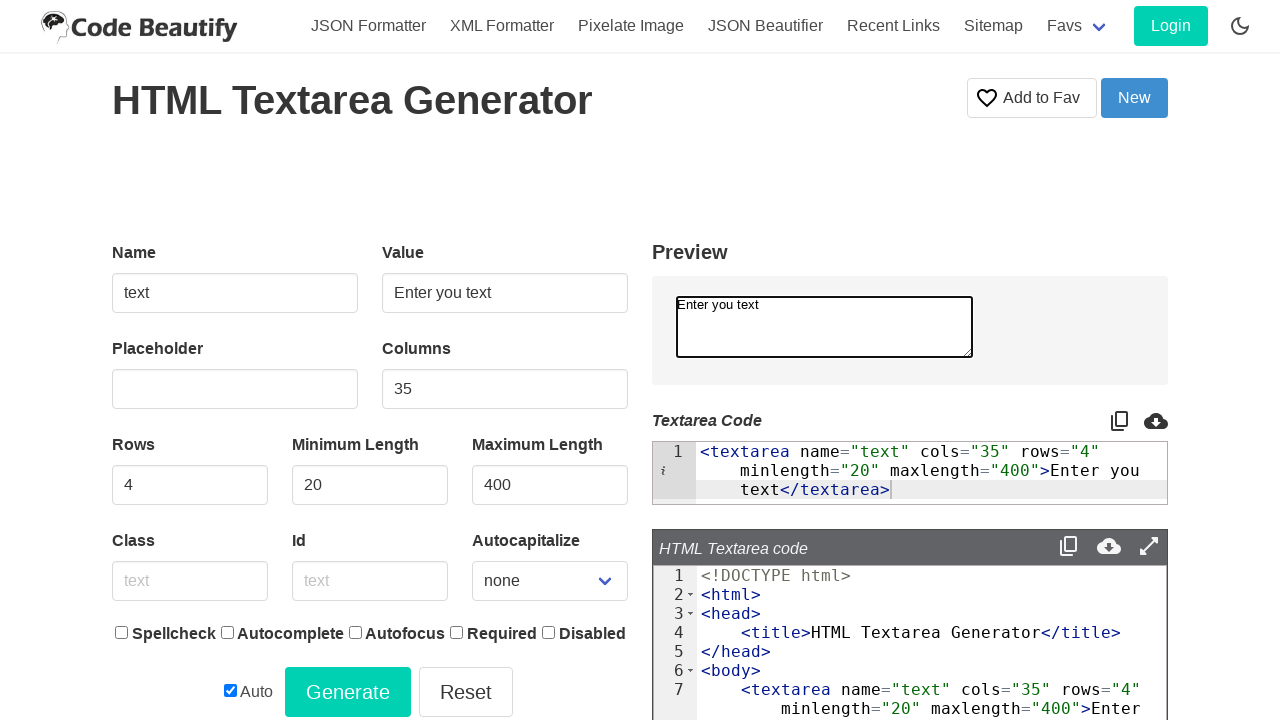

Pressed Tab to move focus away from textarea on textarea[name='text']
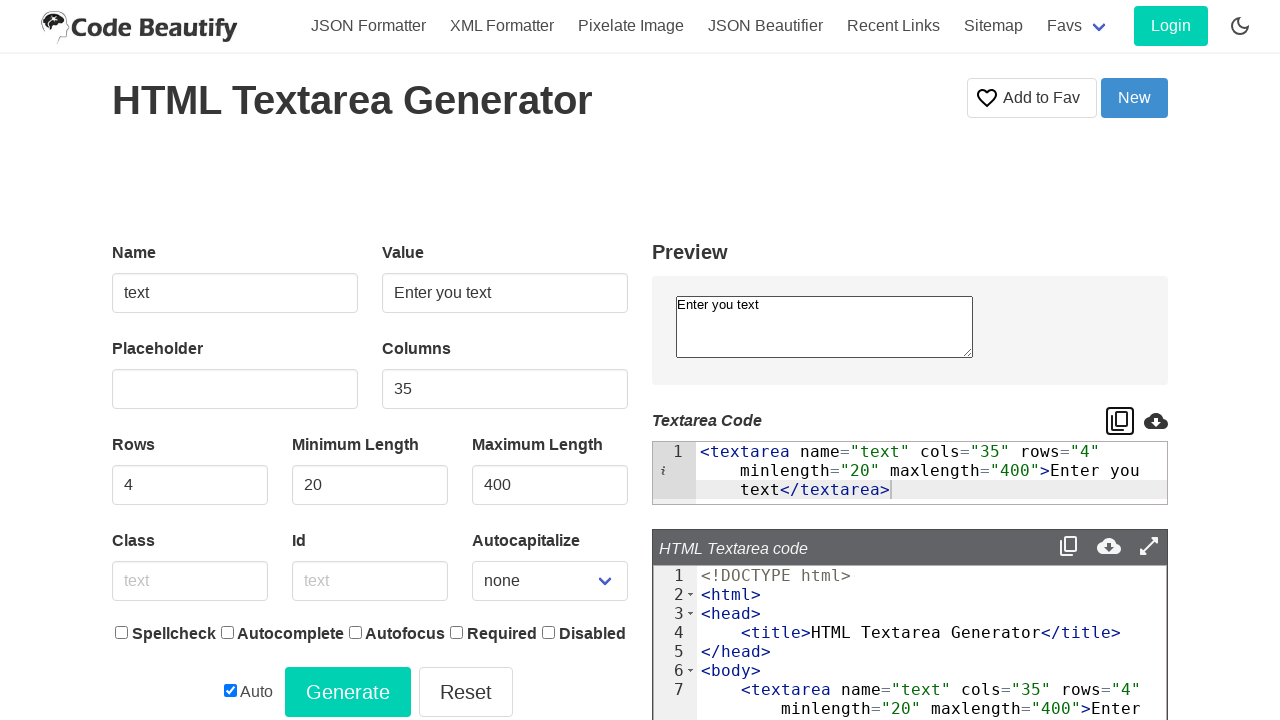

Verified that textarea is no longer focused
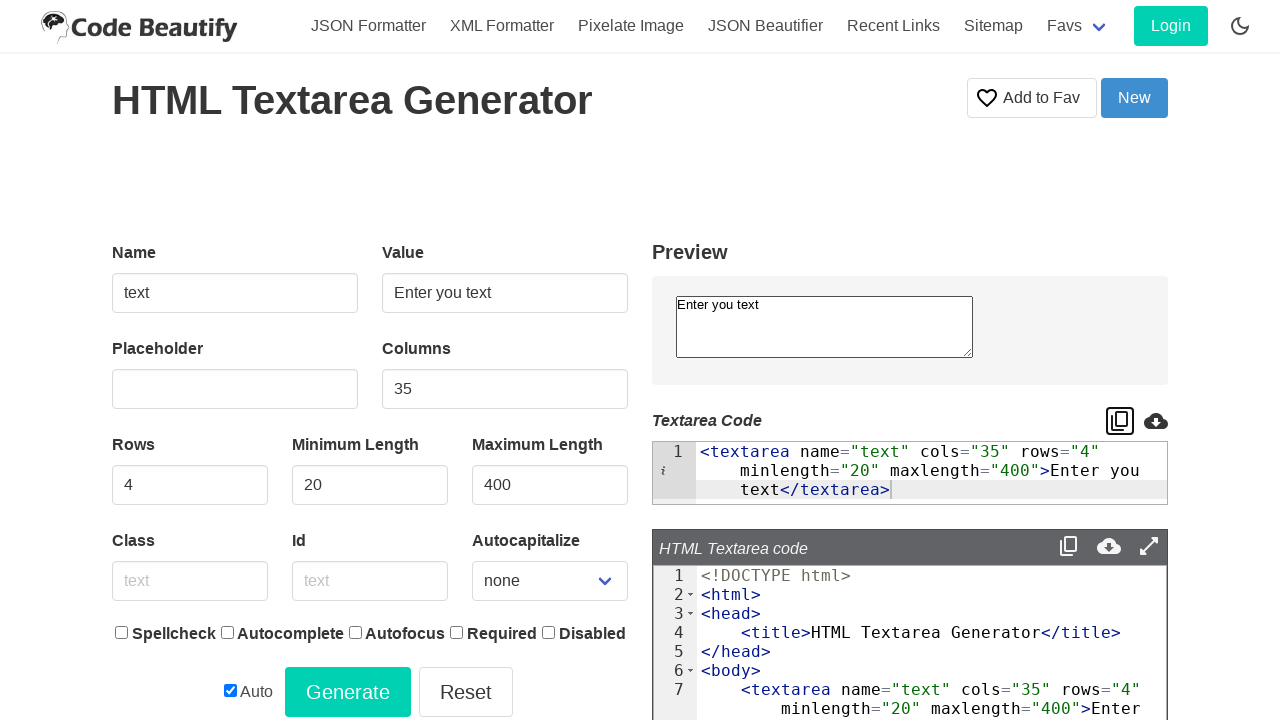

Assertion passed: textarea focus was successfully moved by Tab key
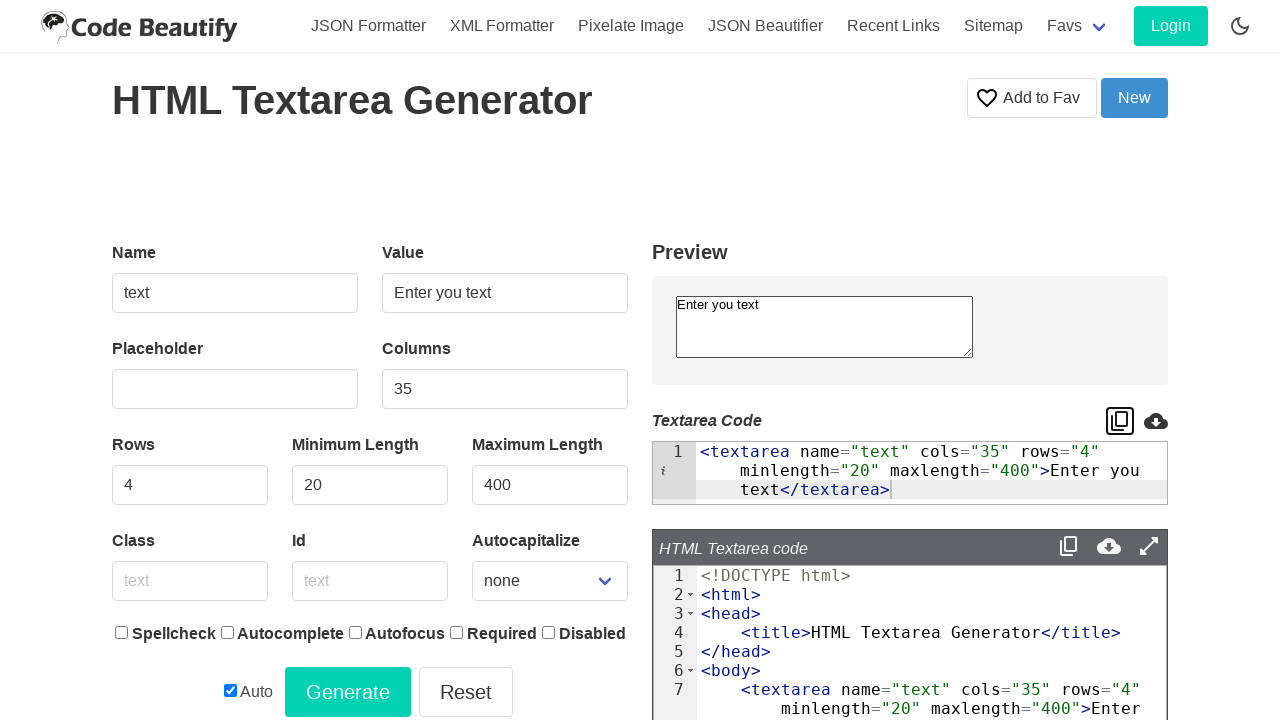

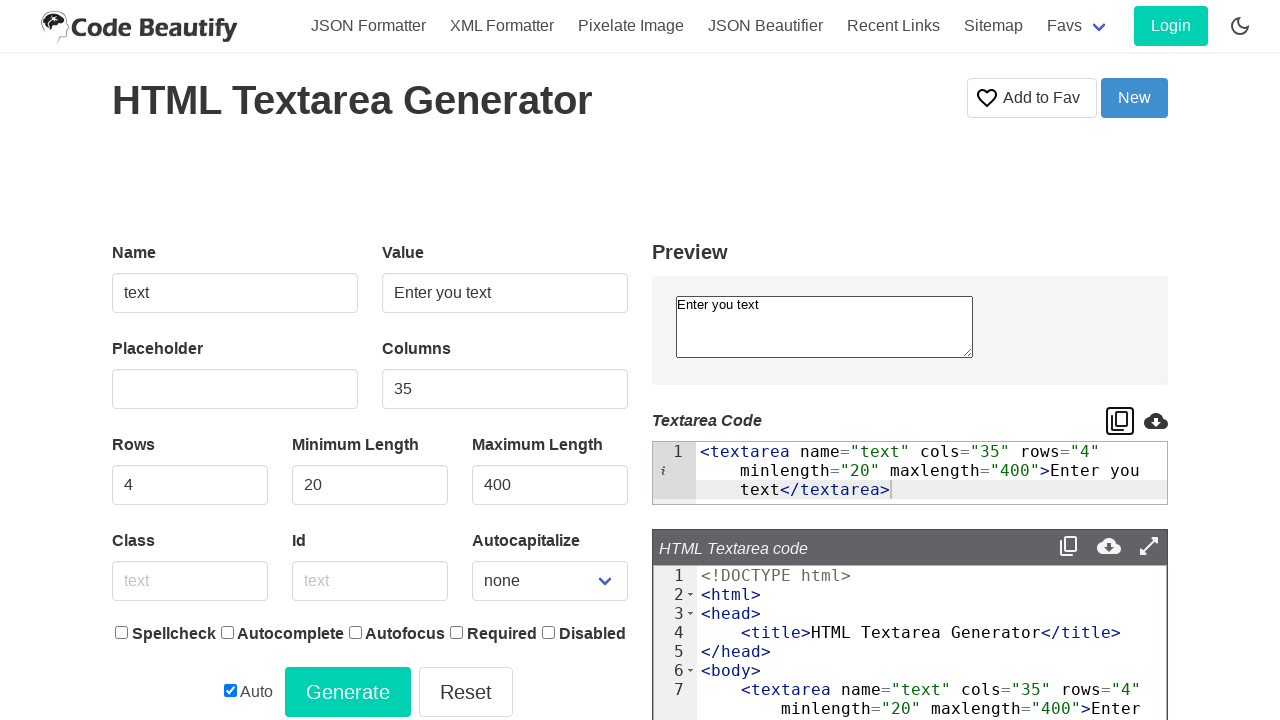